Tests finding an element by ID and verifying its text content on a locators example page

Starting URL: https://kristinek.github.io/site/examples/locators

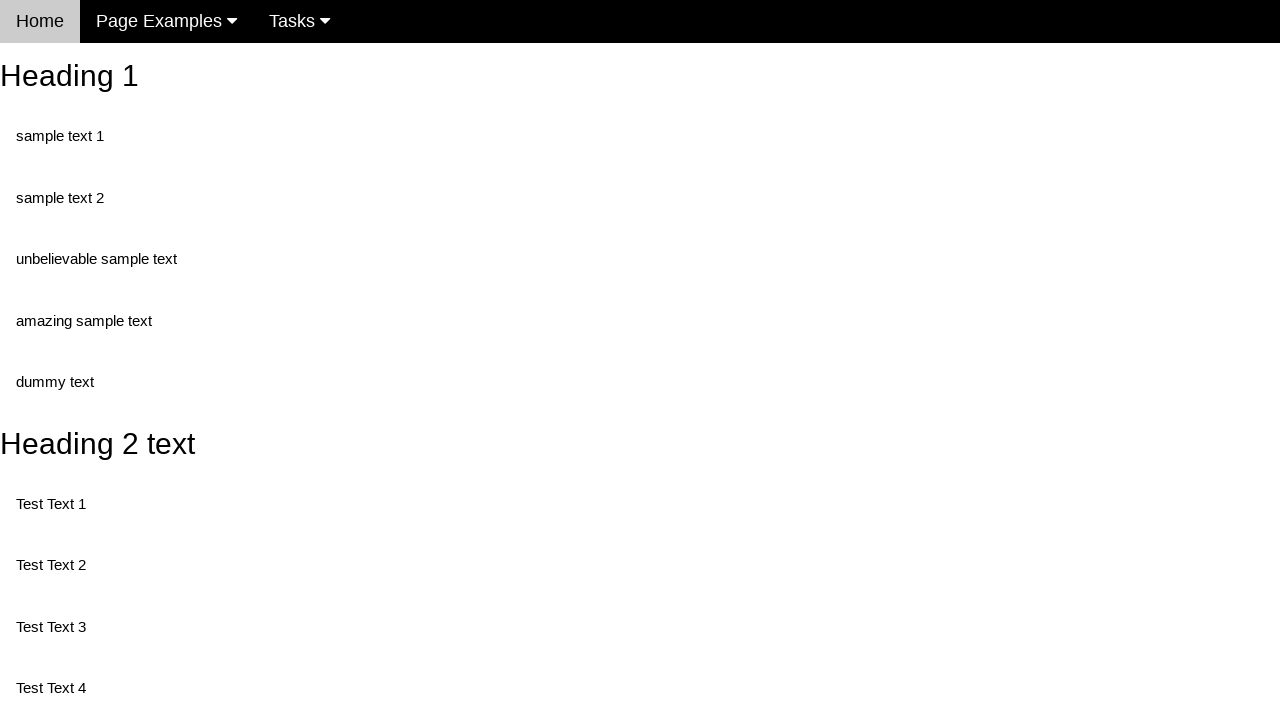

Navigated to locators example page
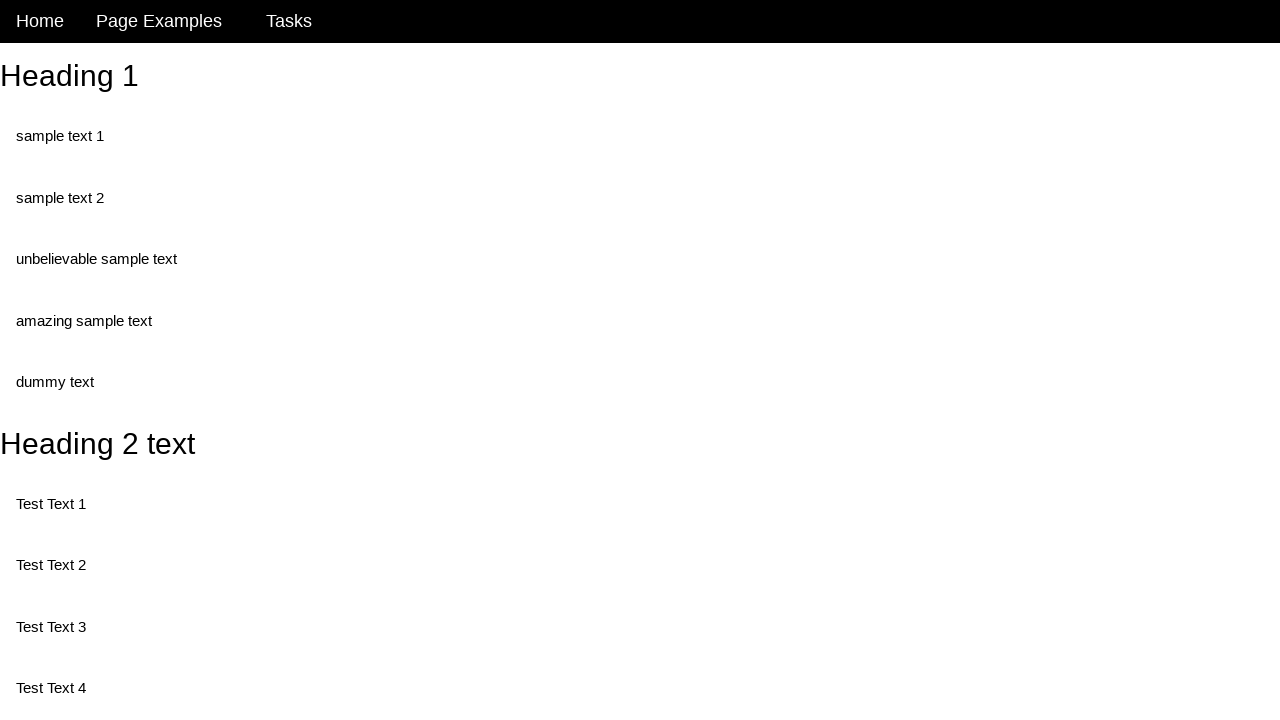

Located element with ID 'heading_2'
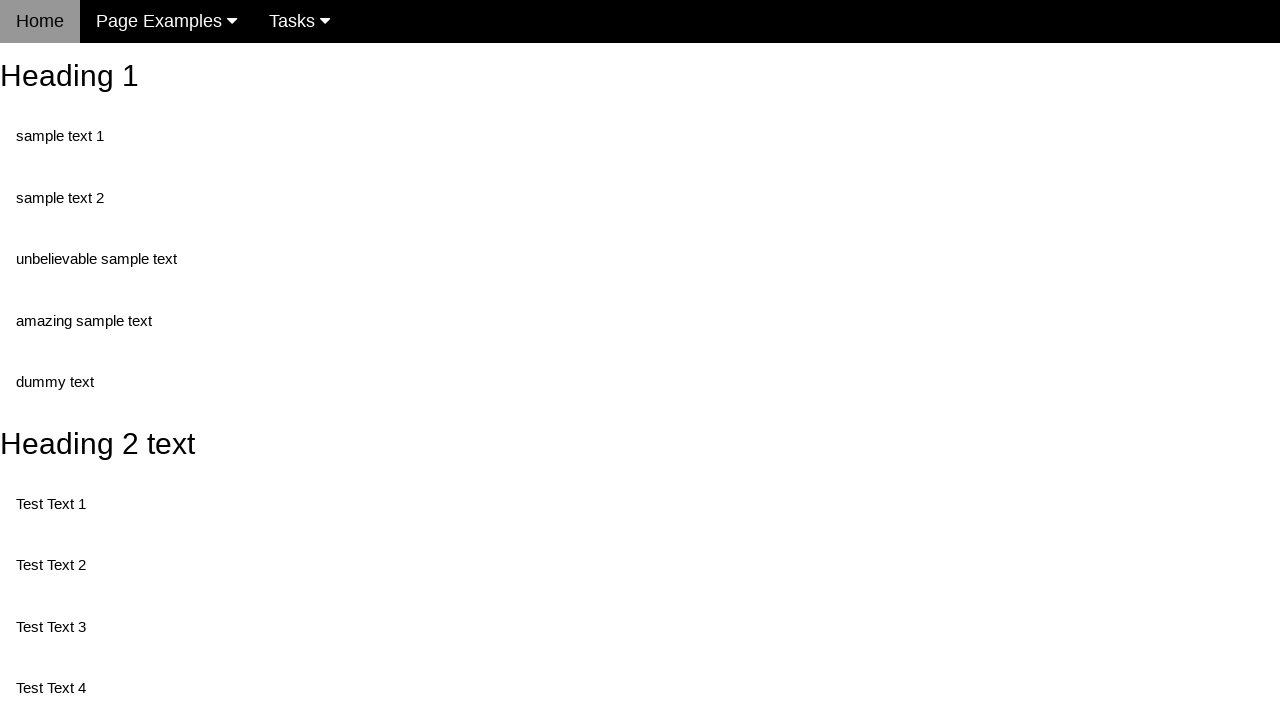

Element with ID 'heading_2' is visible and ready
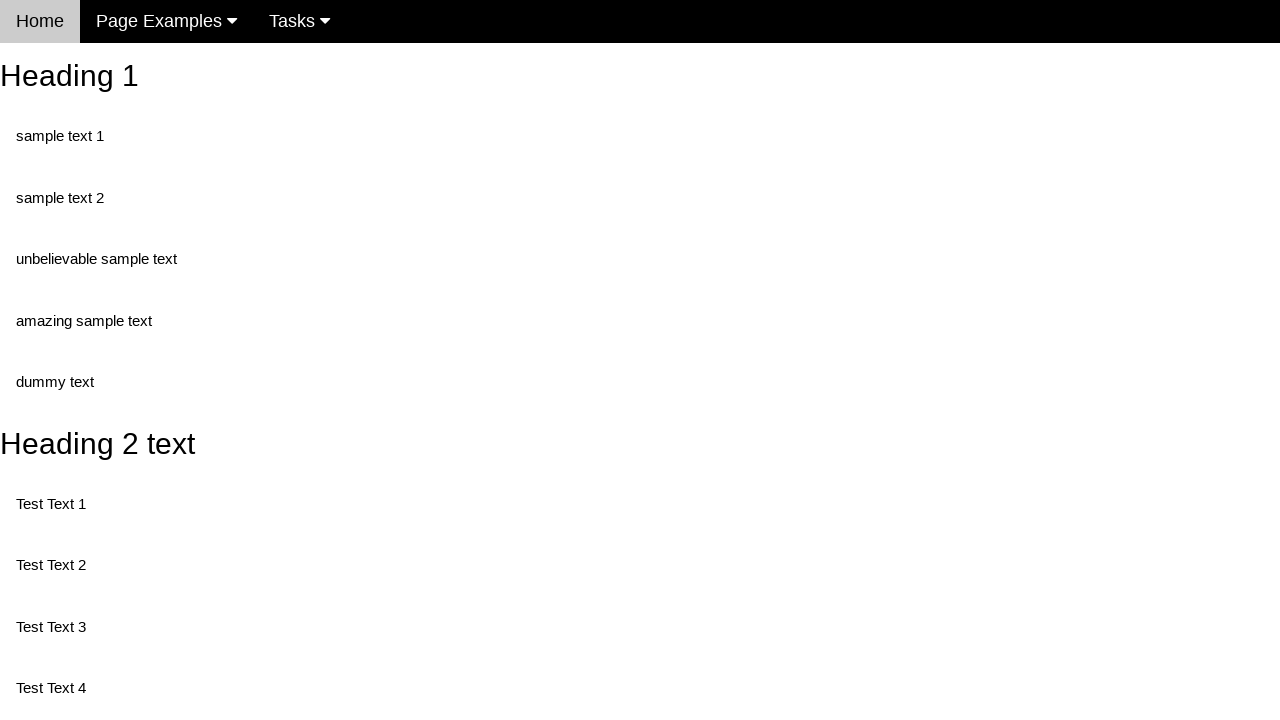

Verified element with ID 'heading_2' has text content 'Heading 2 text'
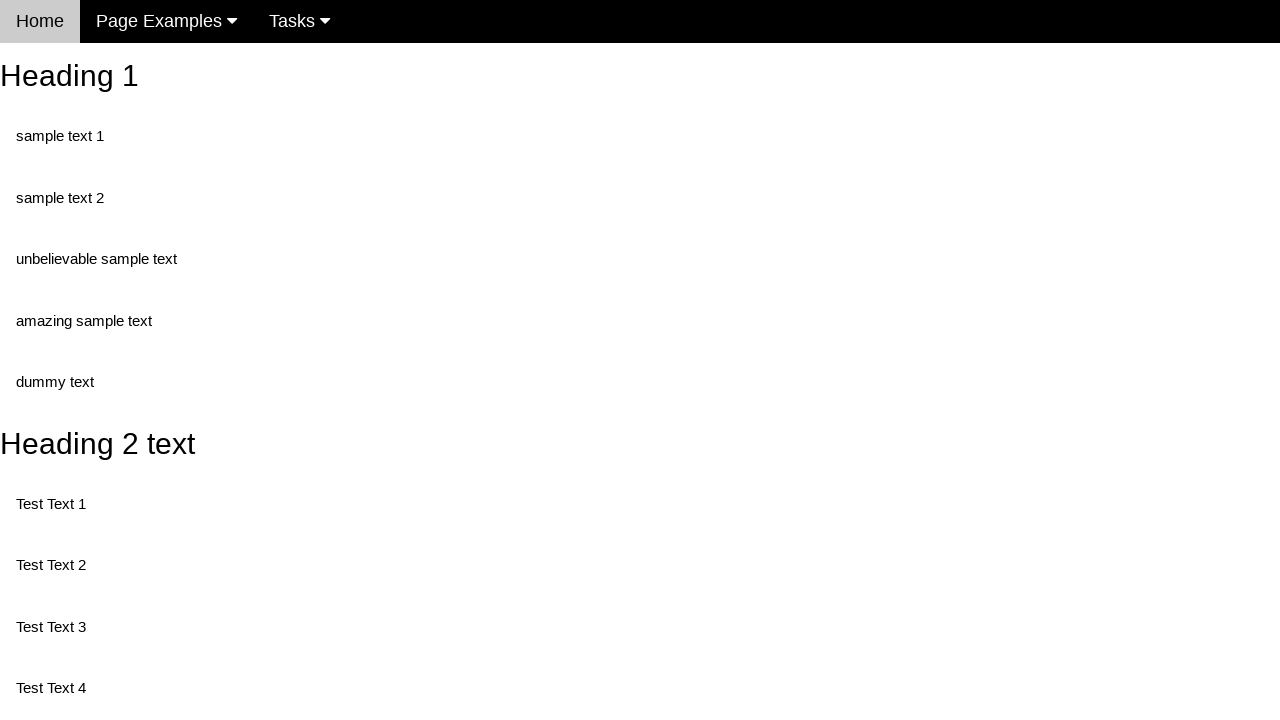

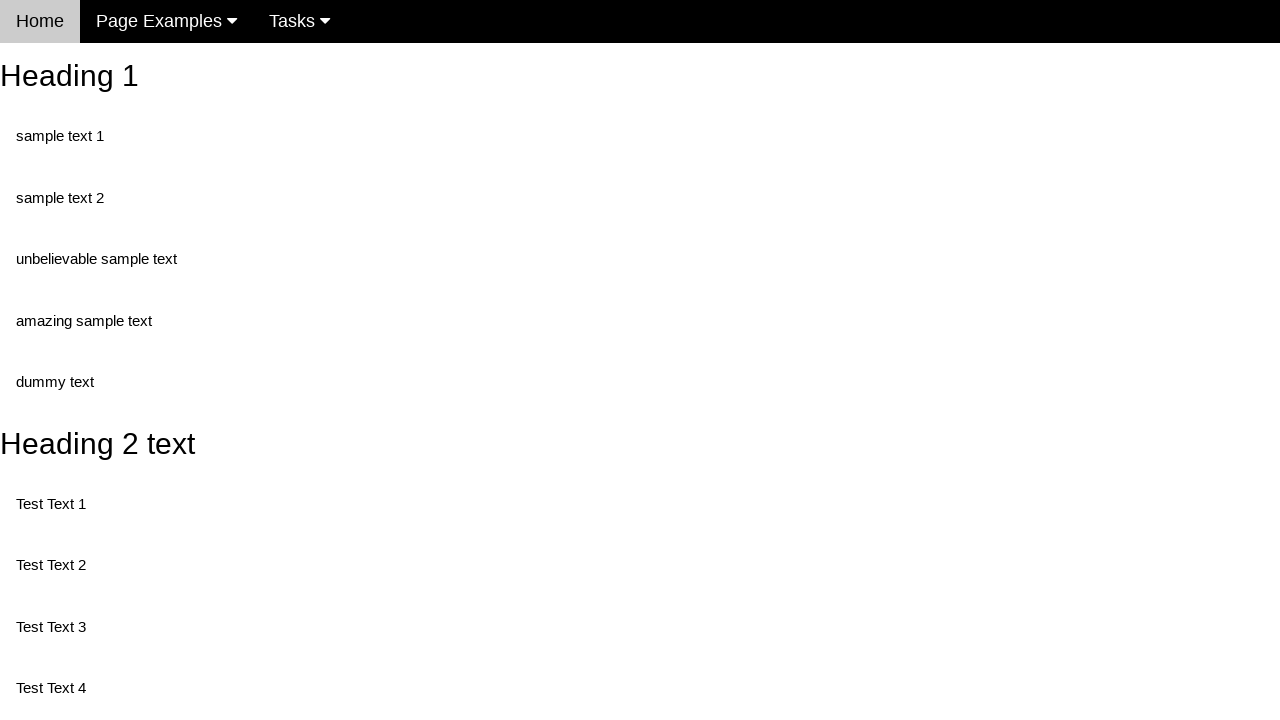